Tests train search functionality on erail.in by entering source station (MAS - Chennai) and destination station (SBC - Bangalore), then verifies that train results are displayed in a table.

Starting URL: https://erail.in/

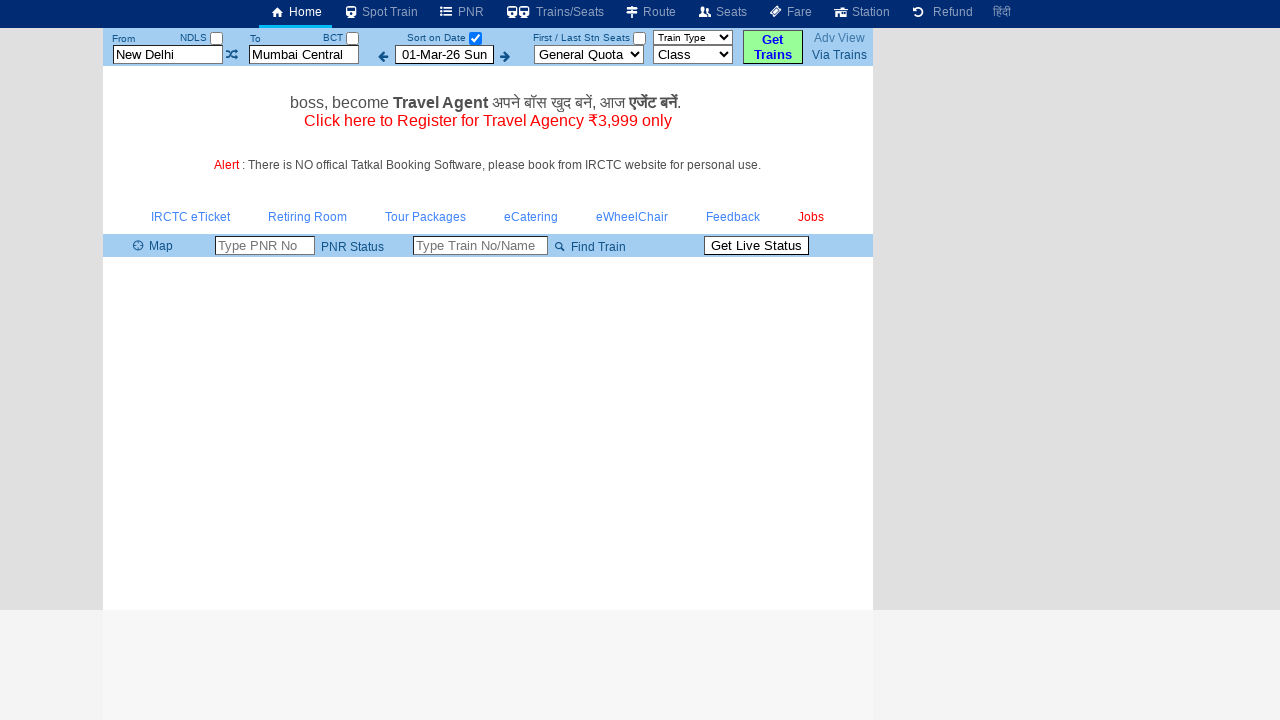

Clicked on the date-only checkbox at (475, 38) on #chkSelectDateOnly
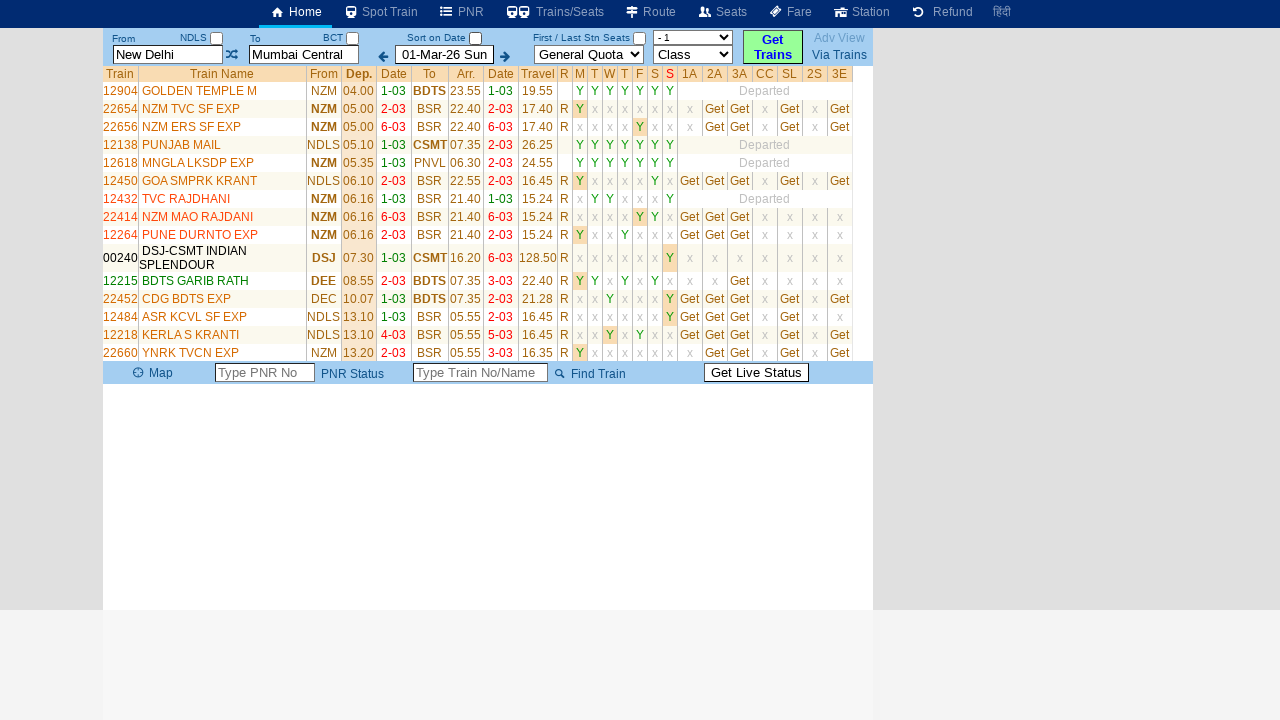

Cleared source station field on #txtStationFrom
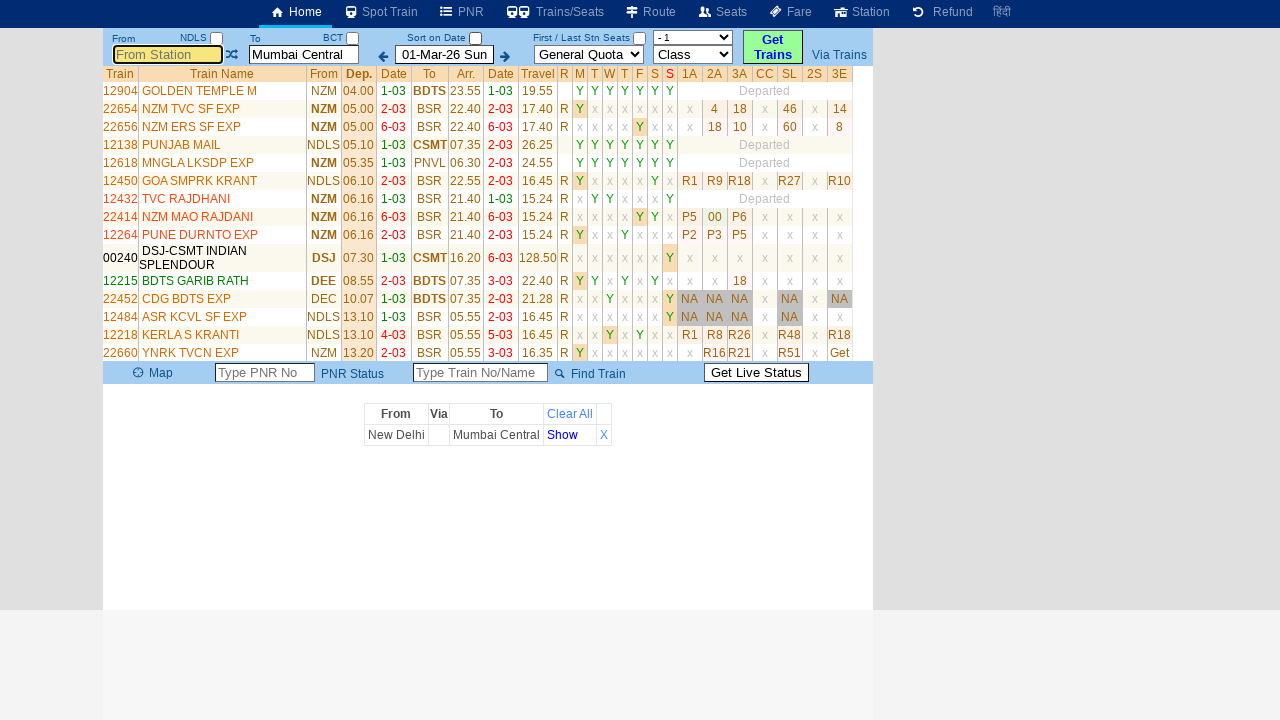

Entered source station 'MAS' (Chennai) on #txtStationFrom
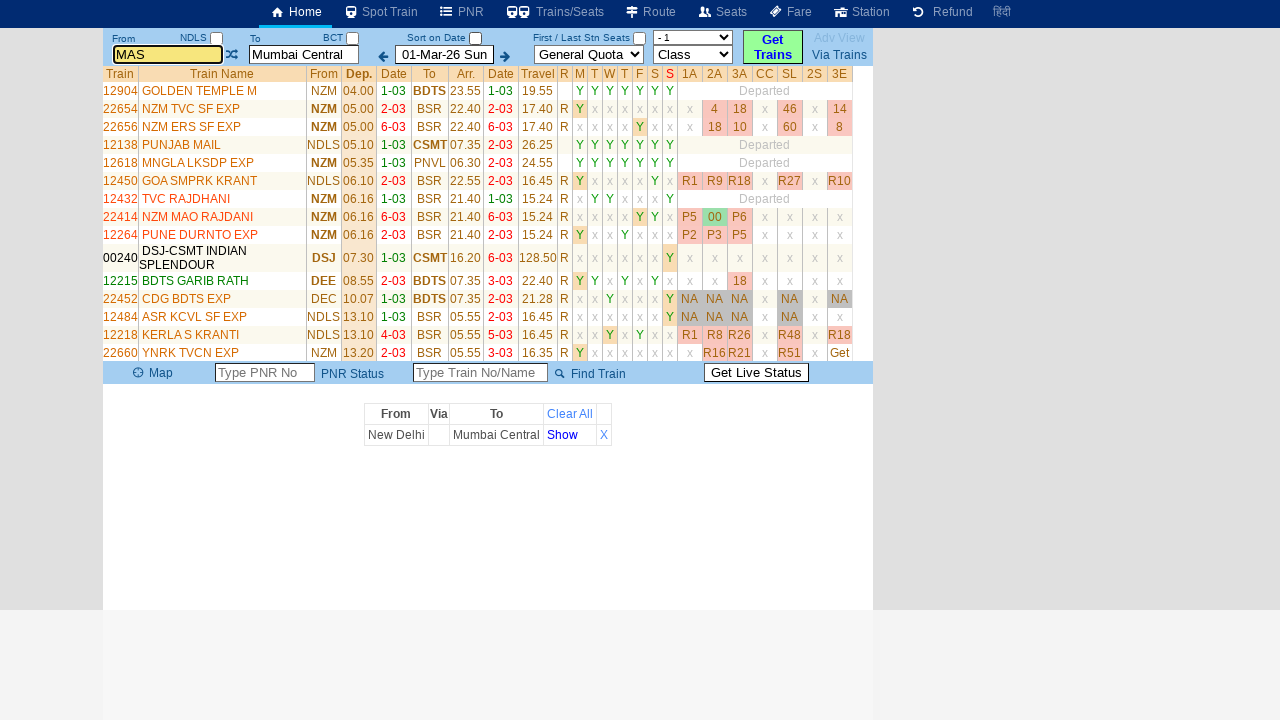

Pressed Tab to confirm source station selection on #txtStationFrom
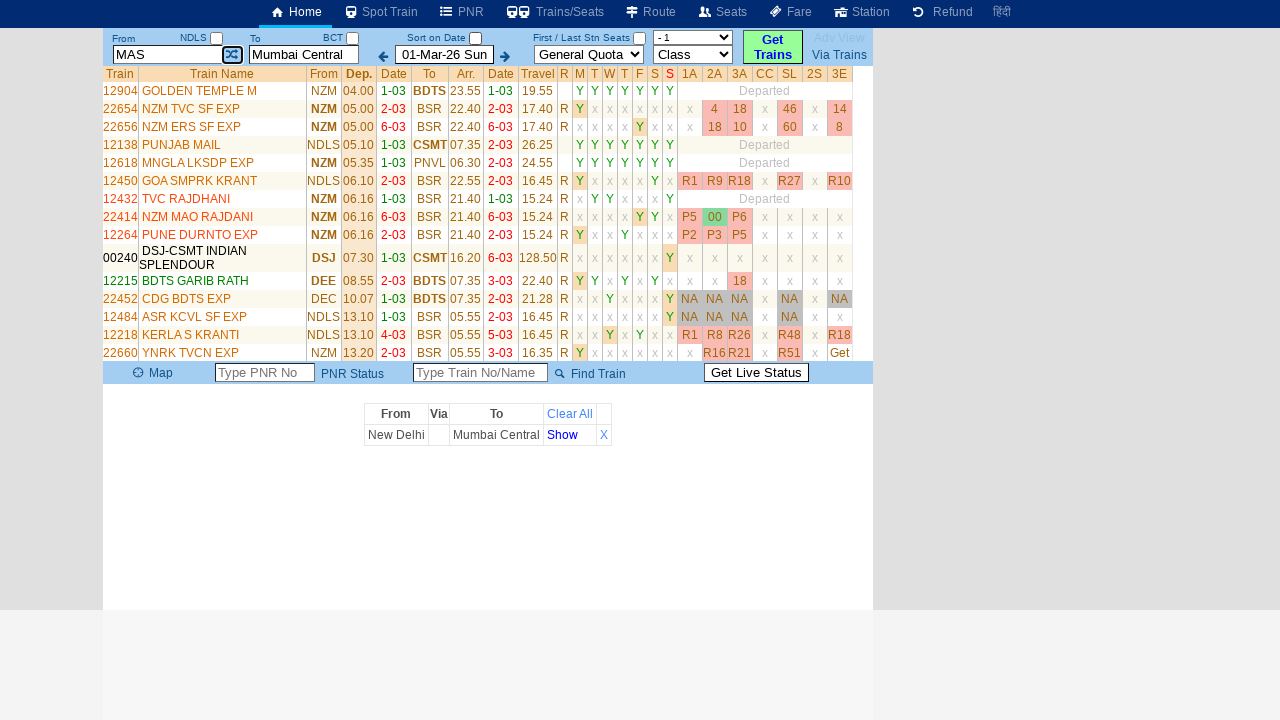

Cleared destination station field on #txtStationTo
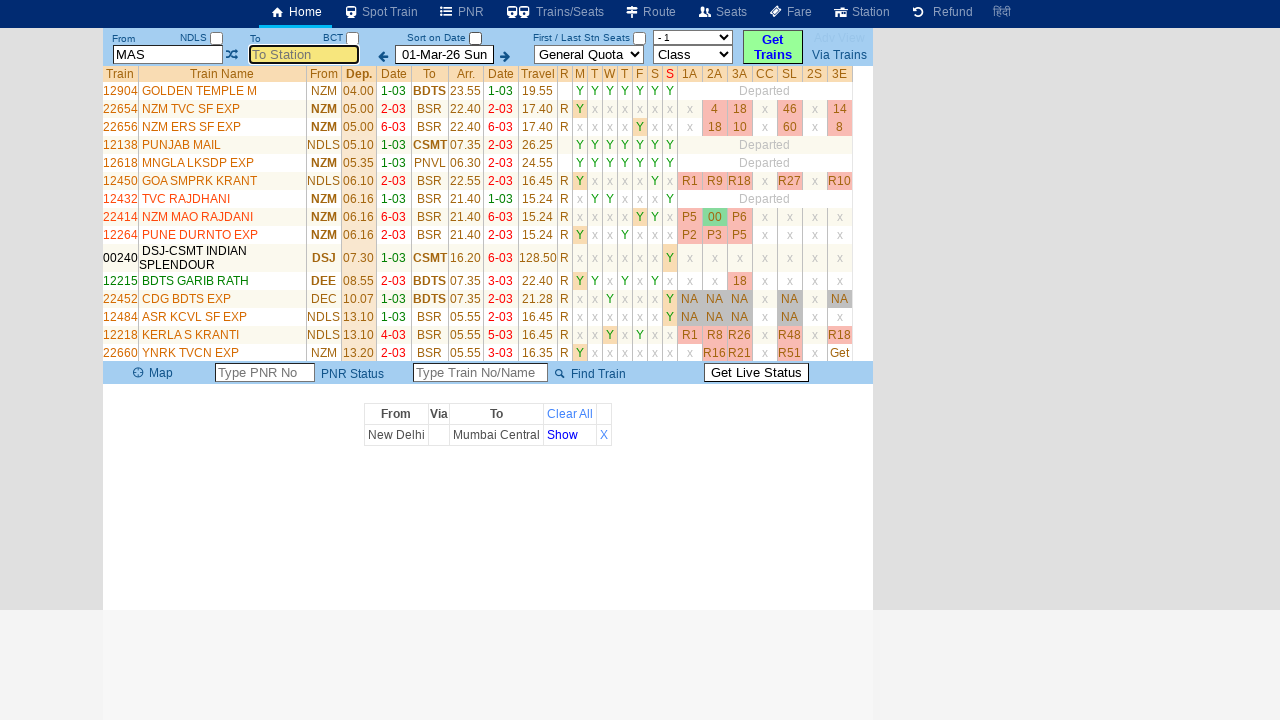

Entered destination station 'SBC' (Bangalore) on #txtStationTo
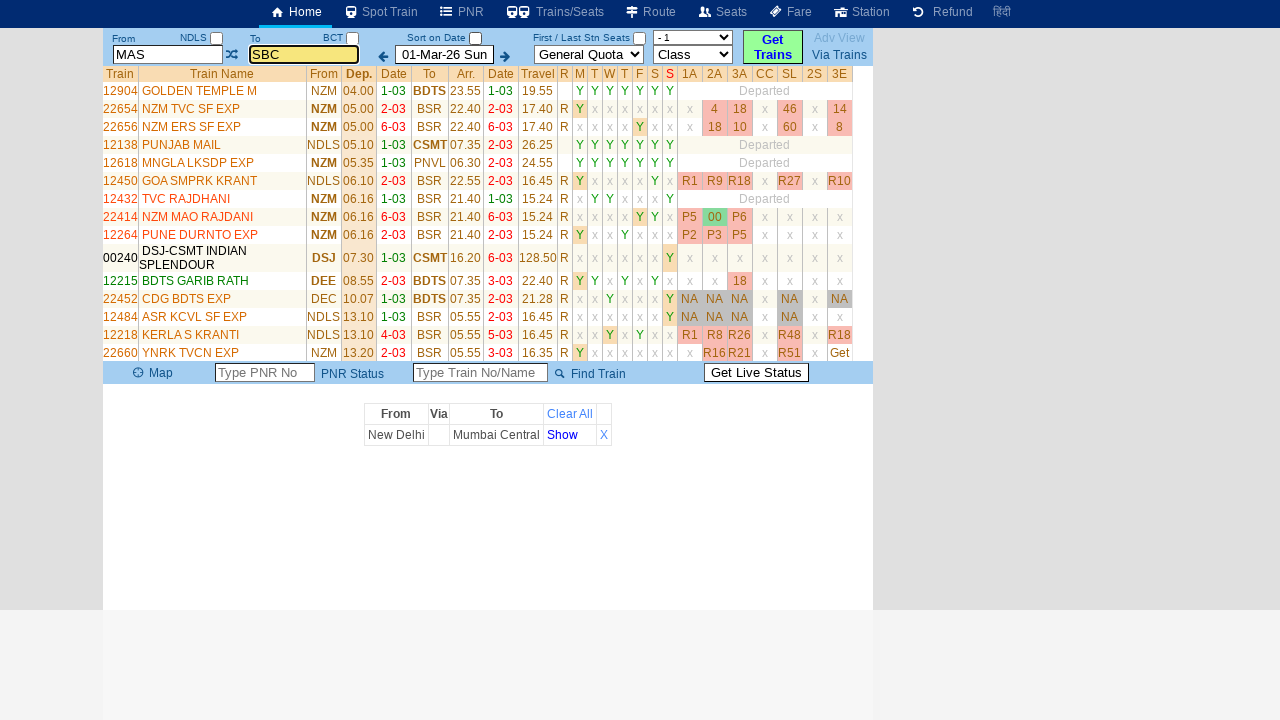

Pressed Tab to confirm destination station selection on #txtStationTo
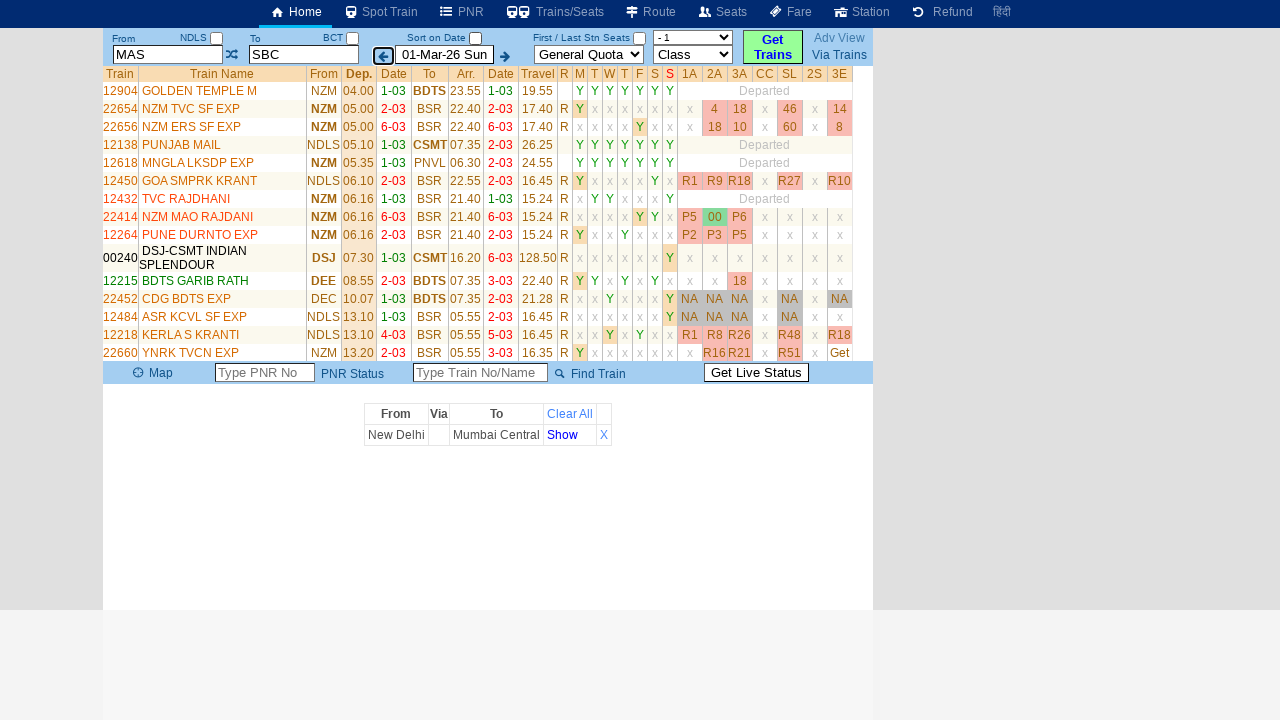

Train results table loaded successfully
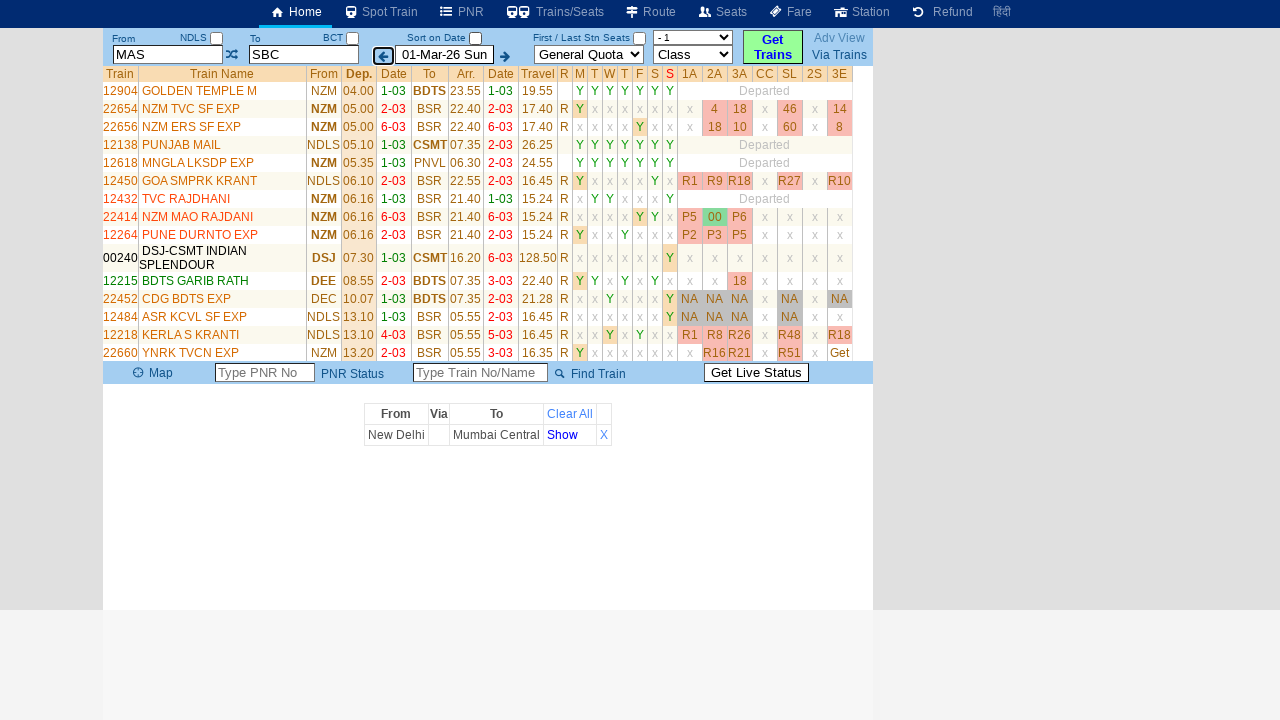

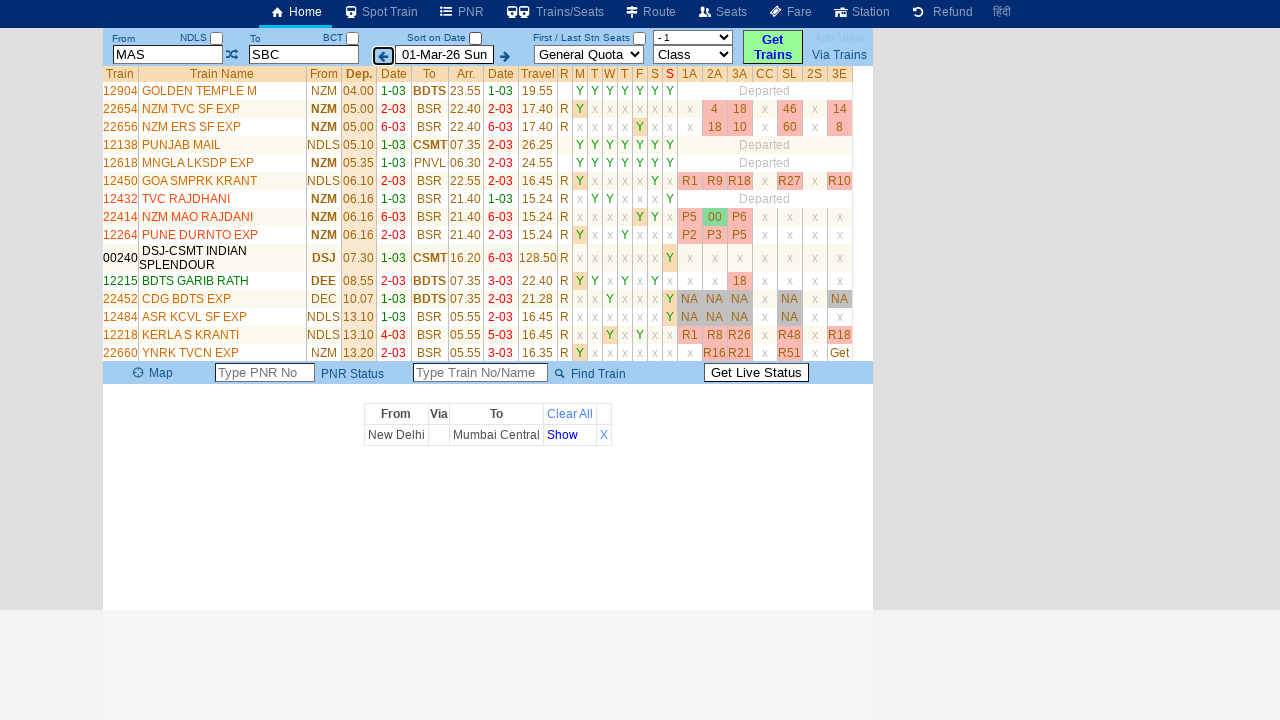